Tests Soccer Zone search functionality by entering a search query and submitting

Starting URL: https://soccerzone.com/

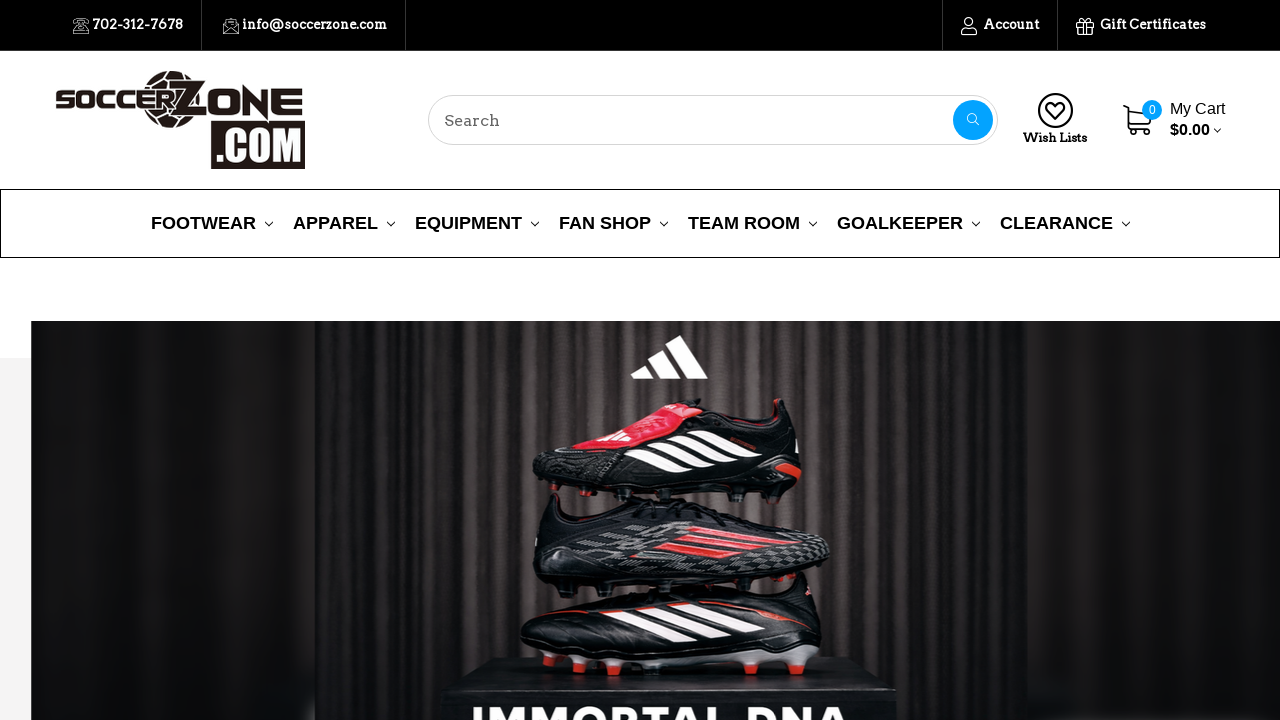

Clicked on search box at (713, 120) on input[name='search_query_adv']
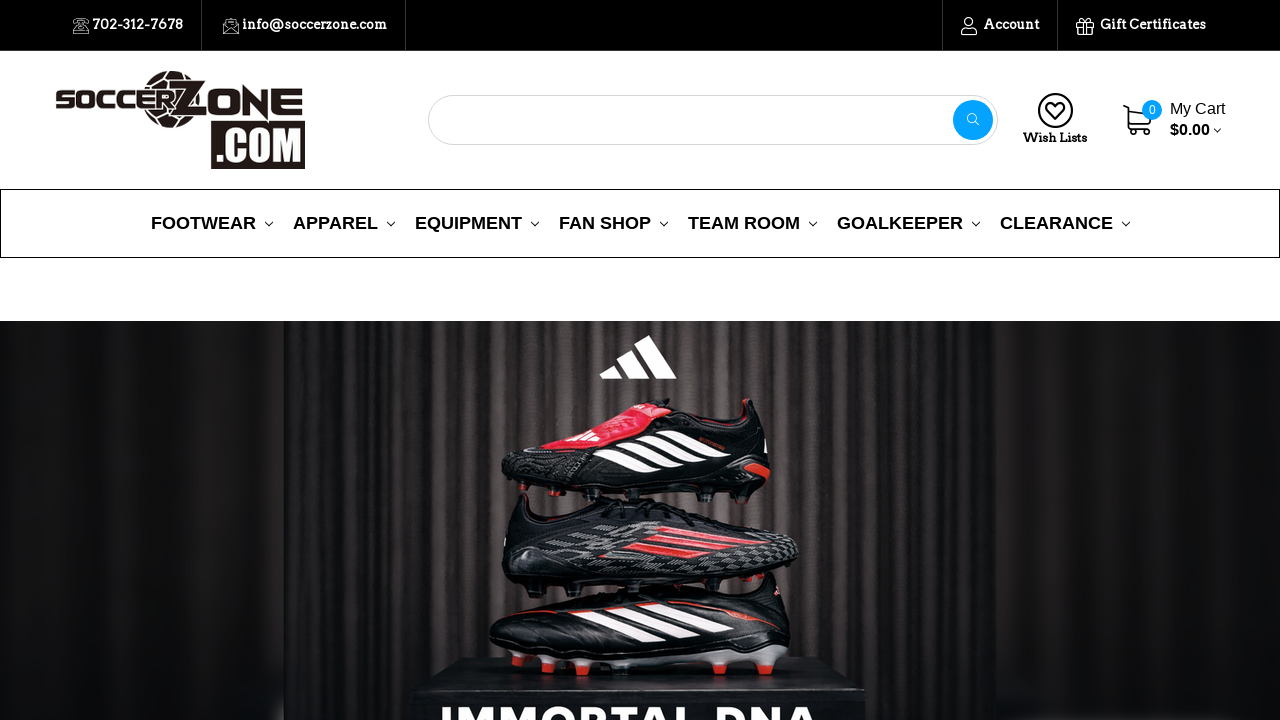

Filled search box with 'ball' on input[name='search_query_adv']
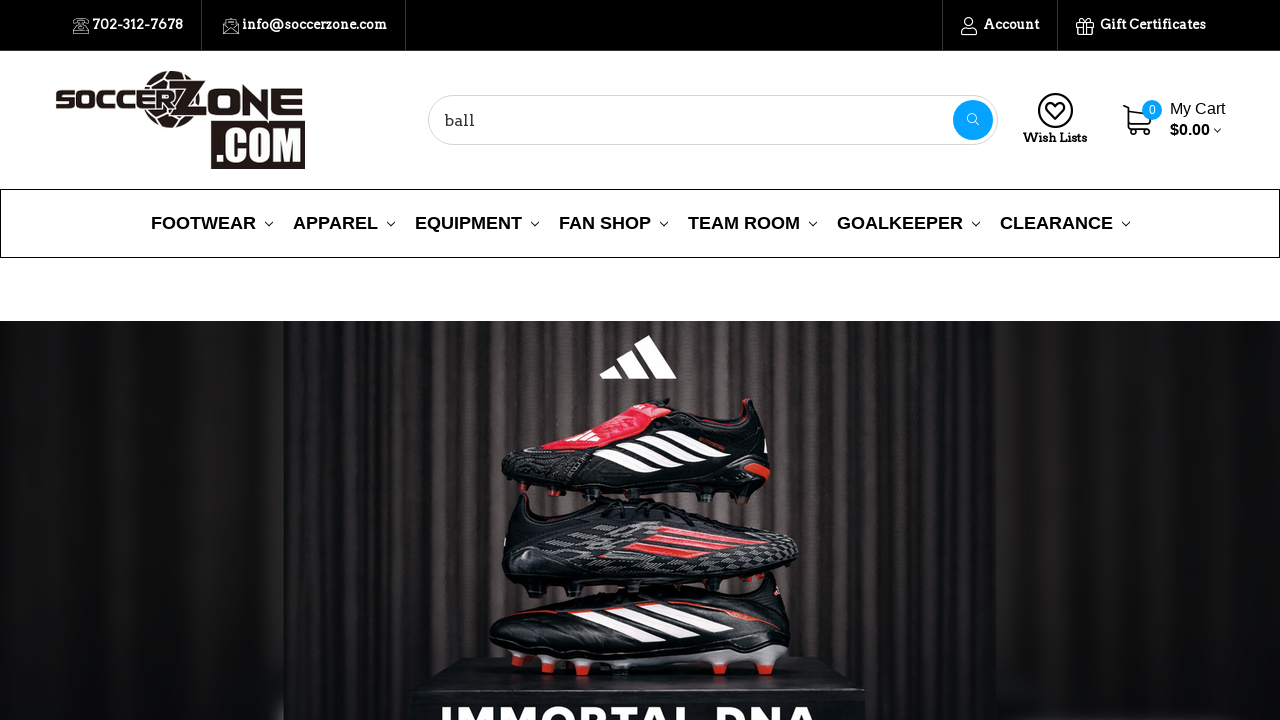

Clicked search button to submit query at (973, 120) on button[name='go']
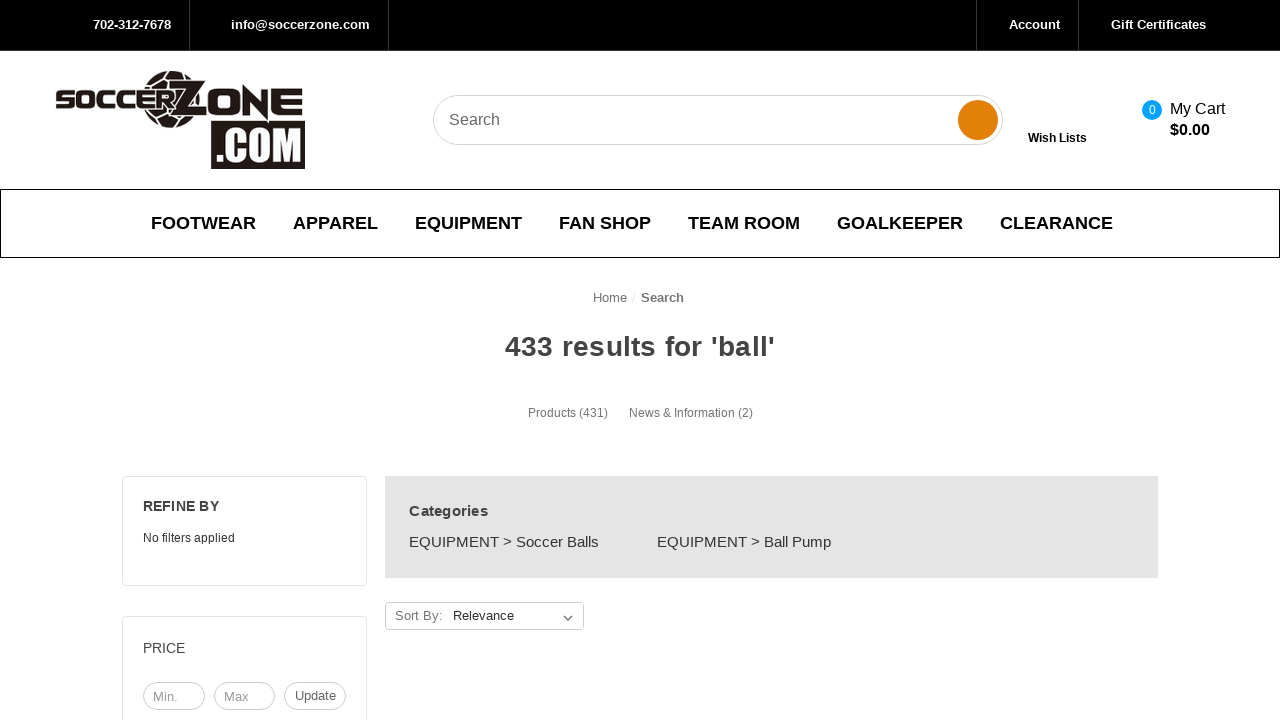

Search results page loaded with URL containing search query
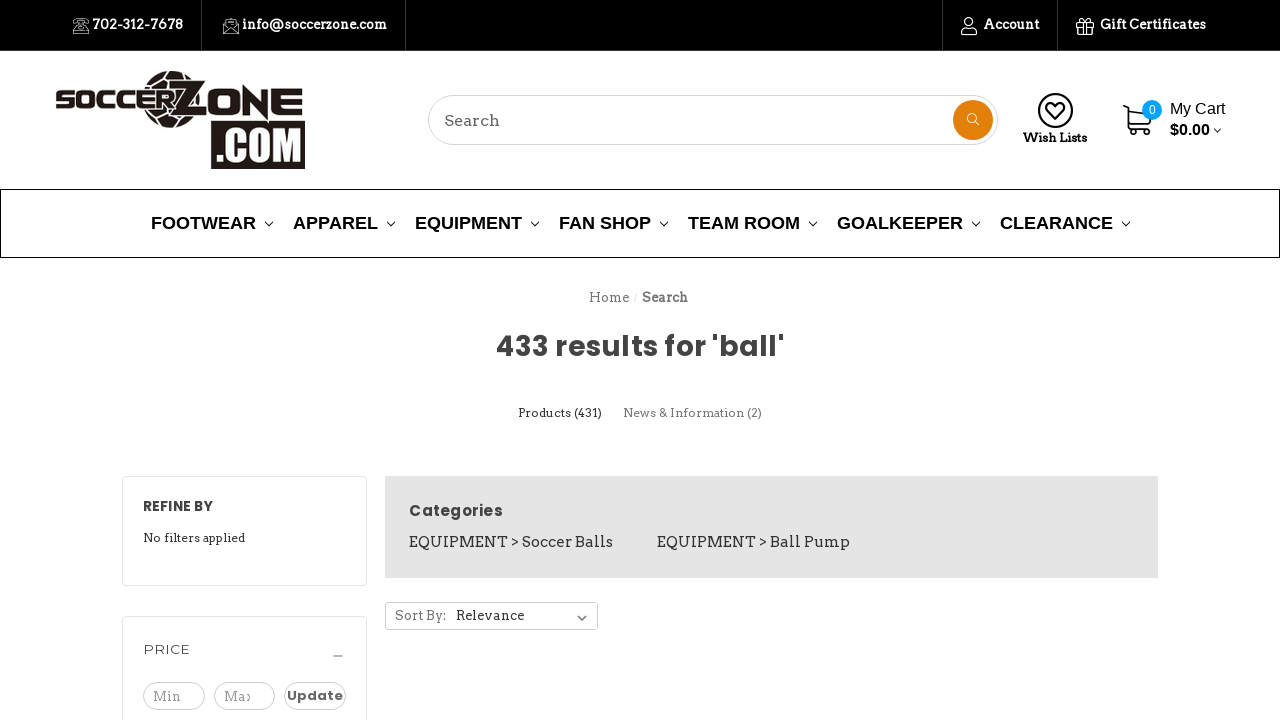

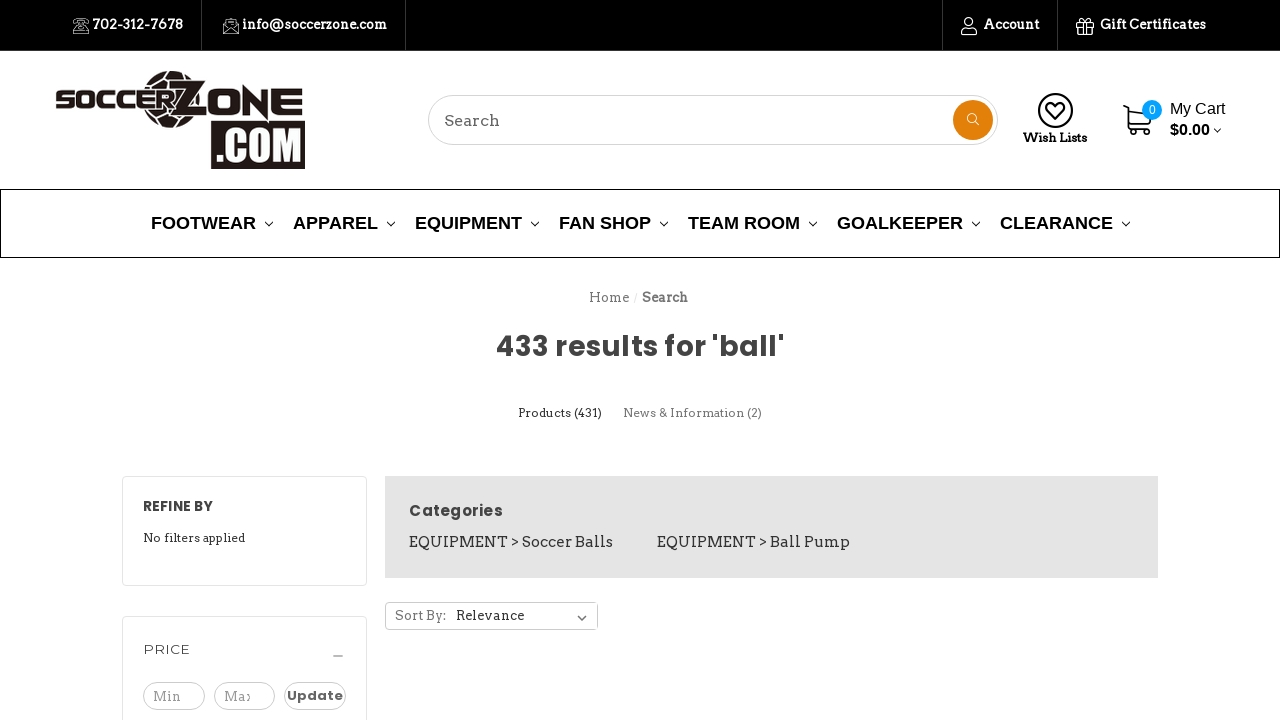